Tests element state checking on a practice form by verifying various properties (enabled, disabled, editable, checked, visible, hidden) of form elements like input fields, checkboxes, and buttons.

Starting URL: https://demoqa.com/automation-practice-form

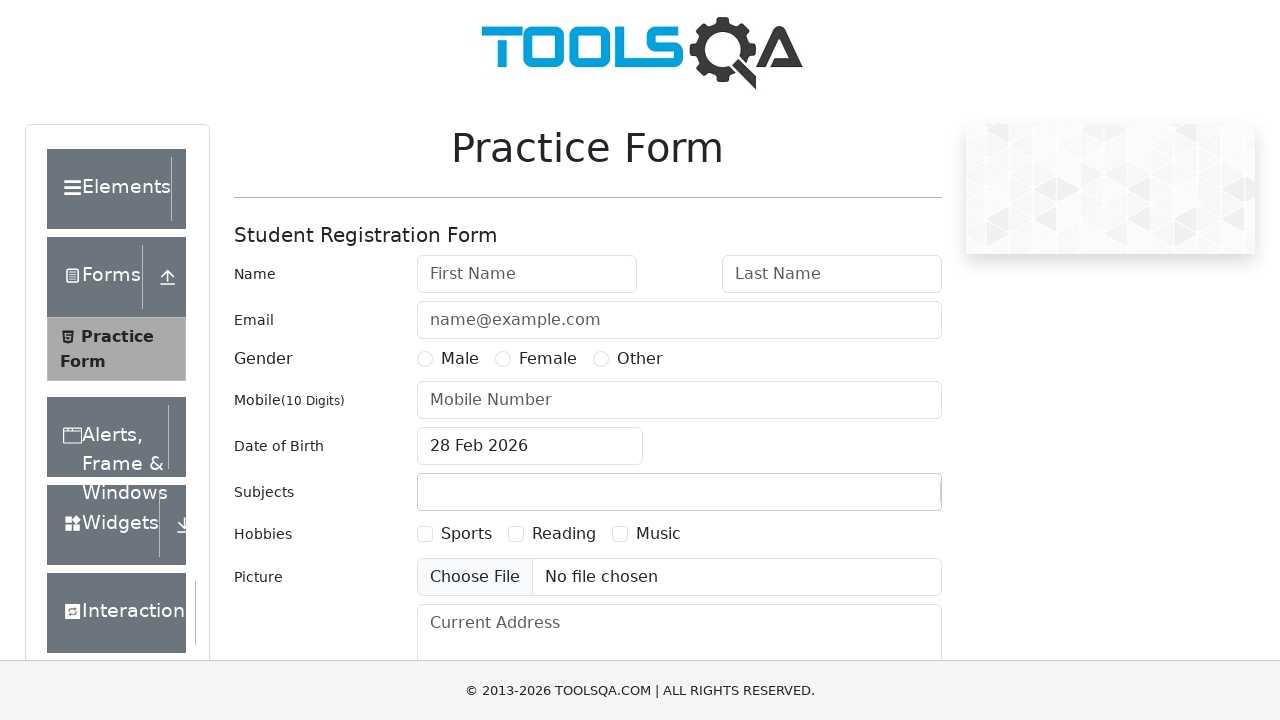

Verified page URL is https://demoqa.com/automation-practice-form
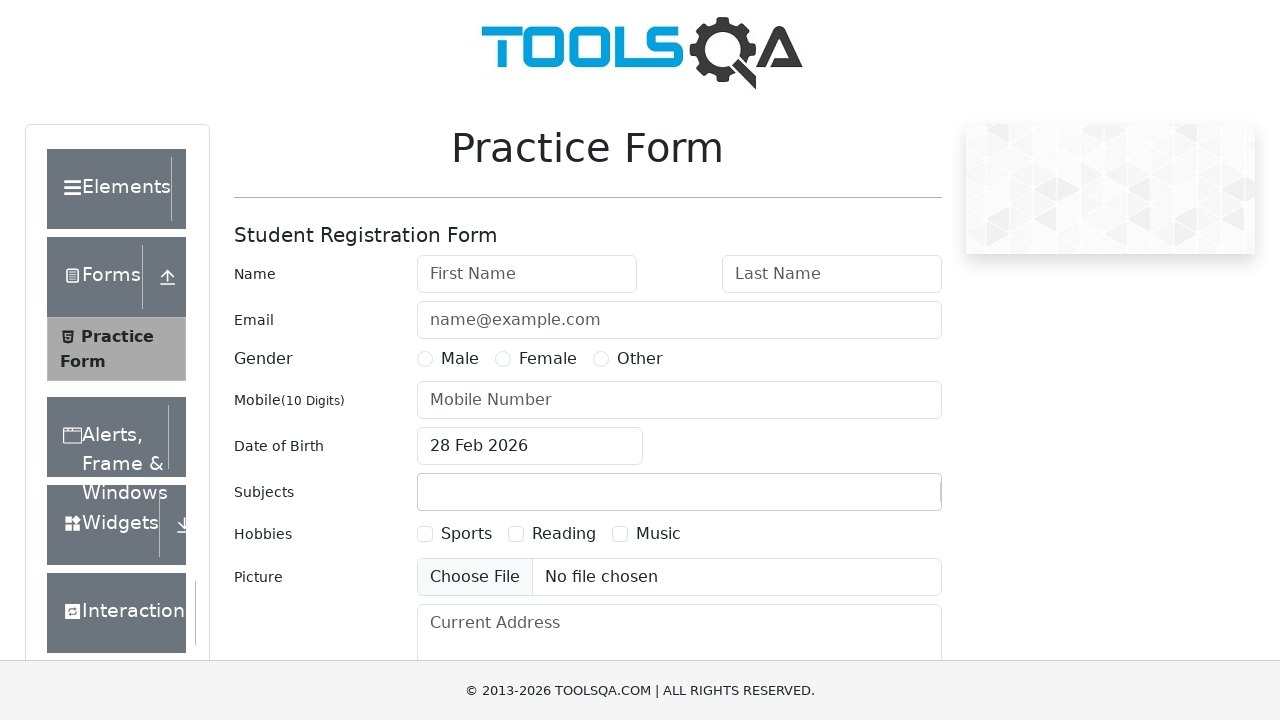

Located first name input field element
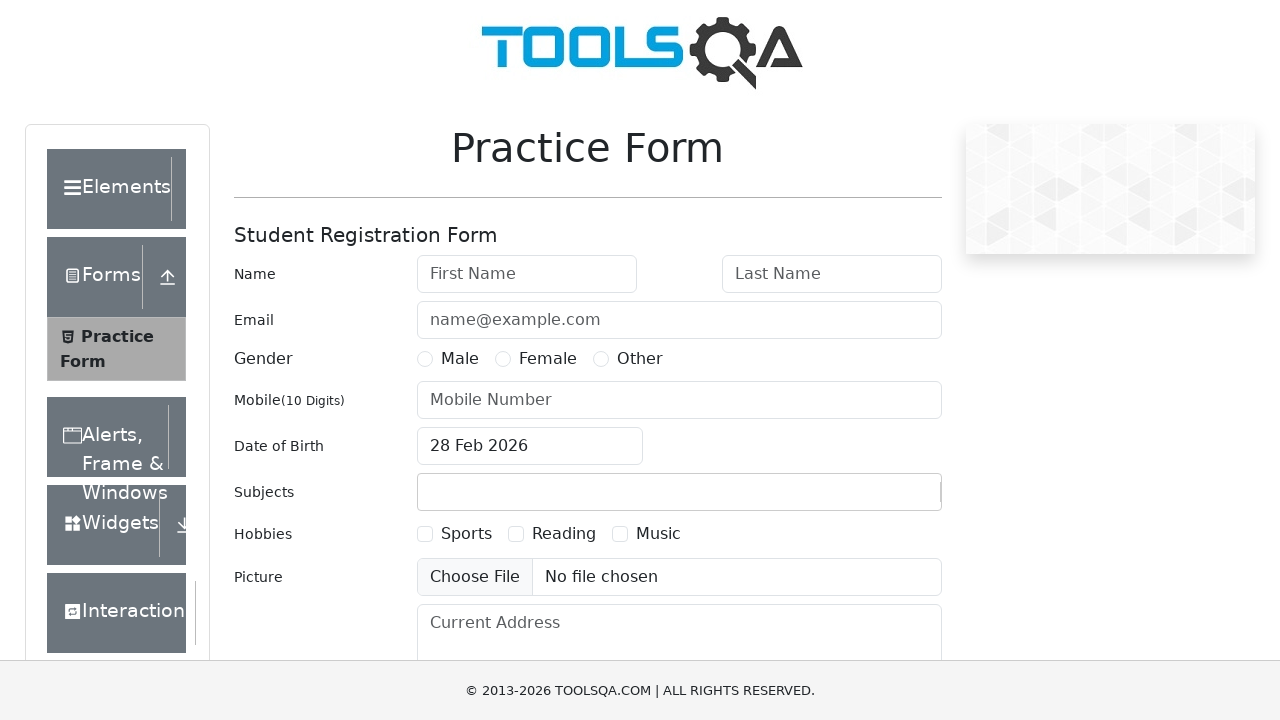

Located sports checkbox element
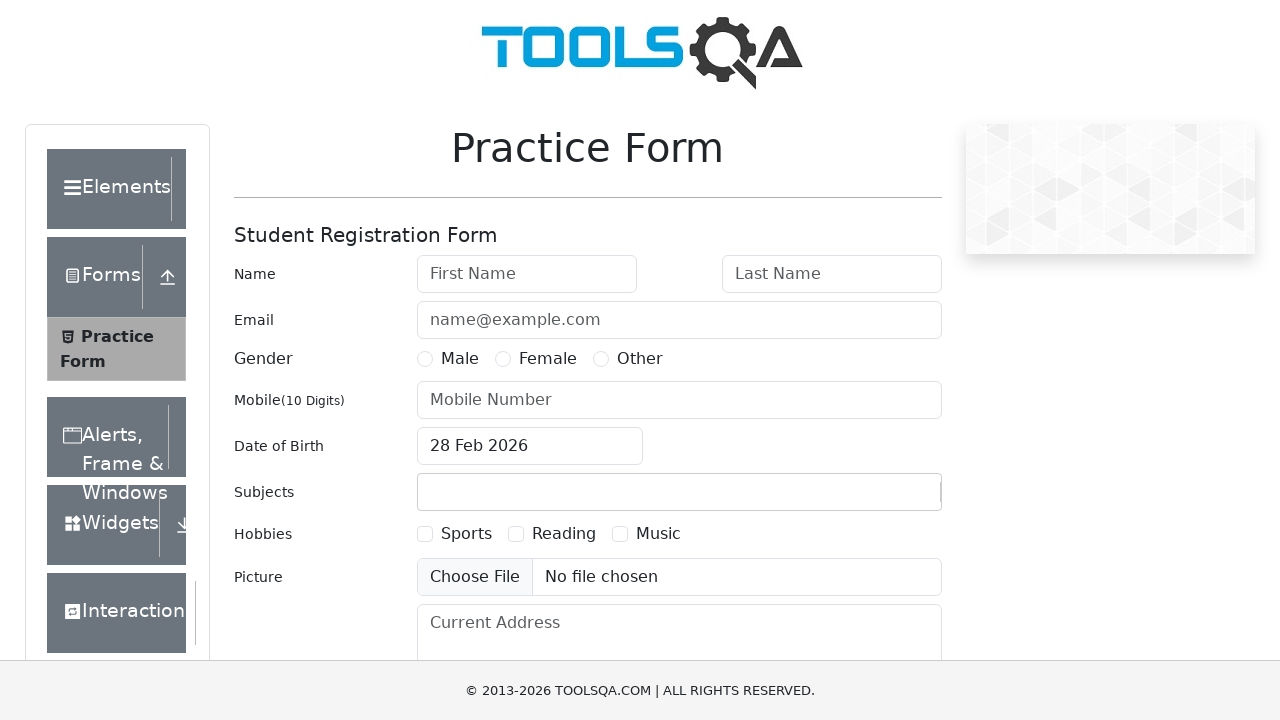

Located submit button element
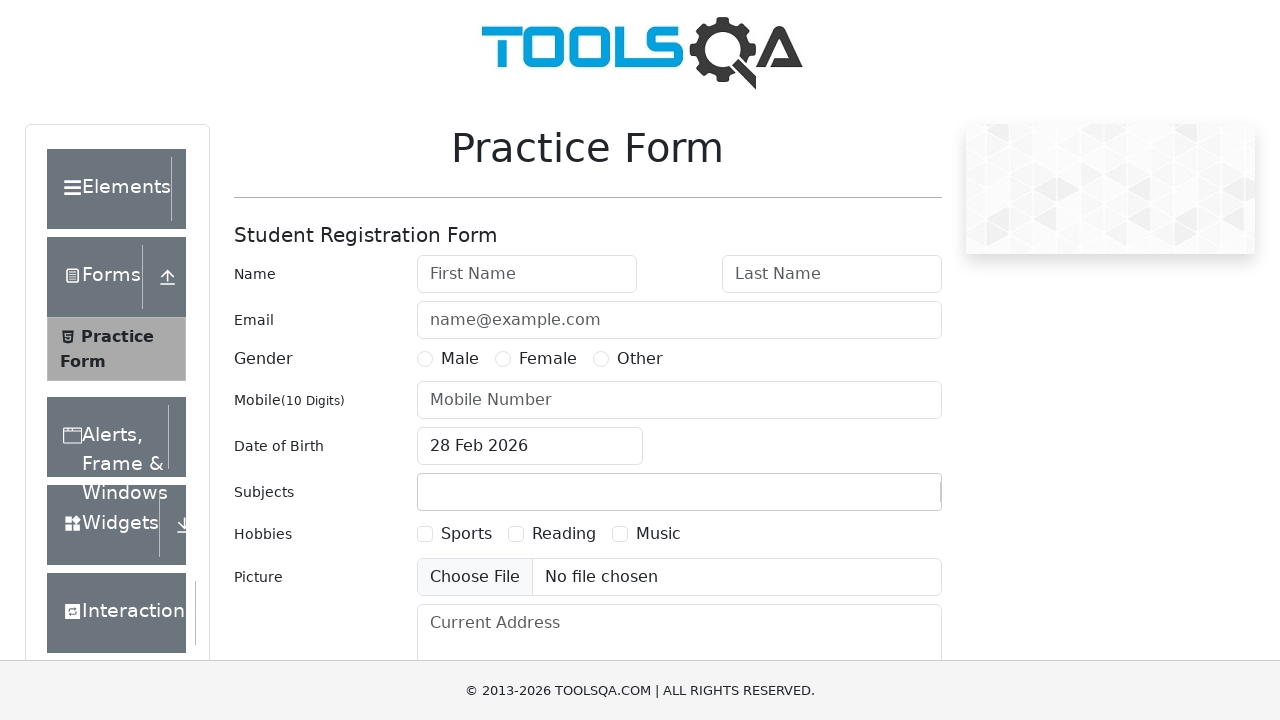

Checked if first name input is disabled
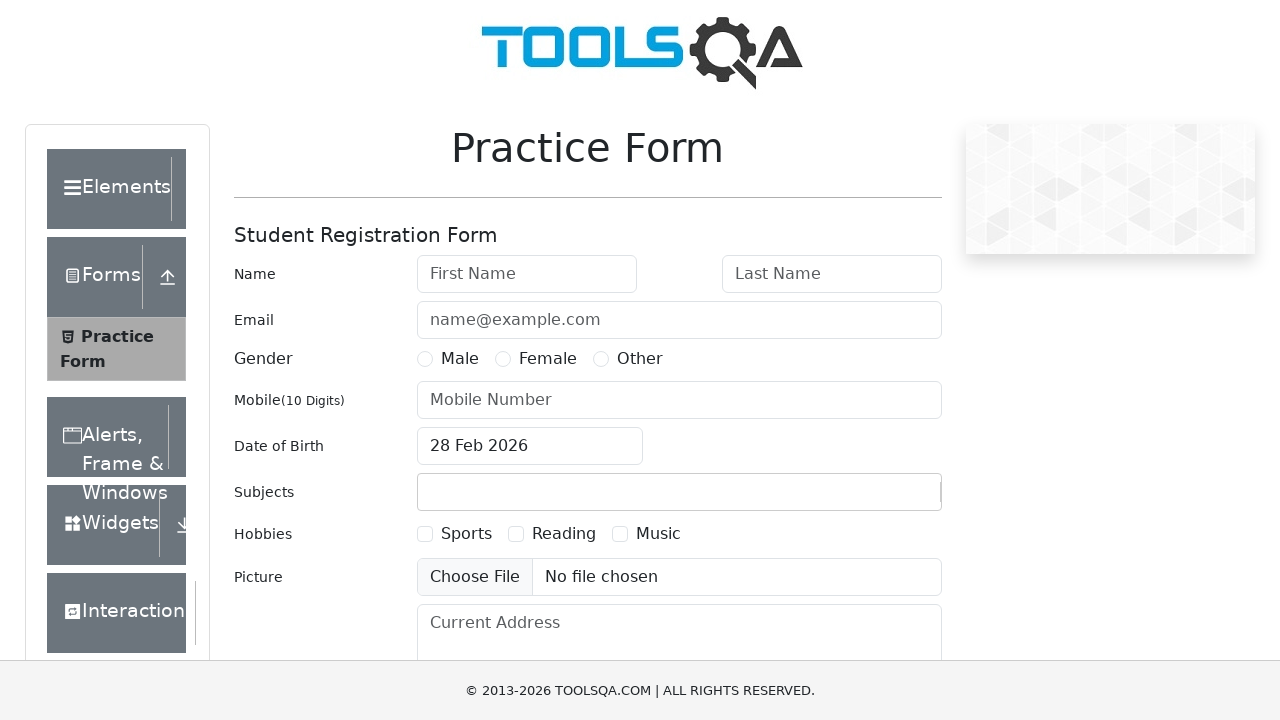

Checked if first name input is enabled
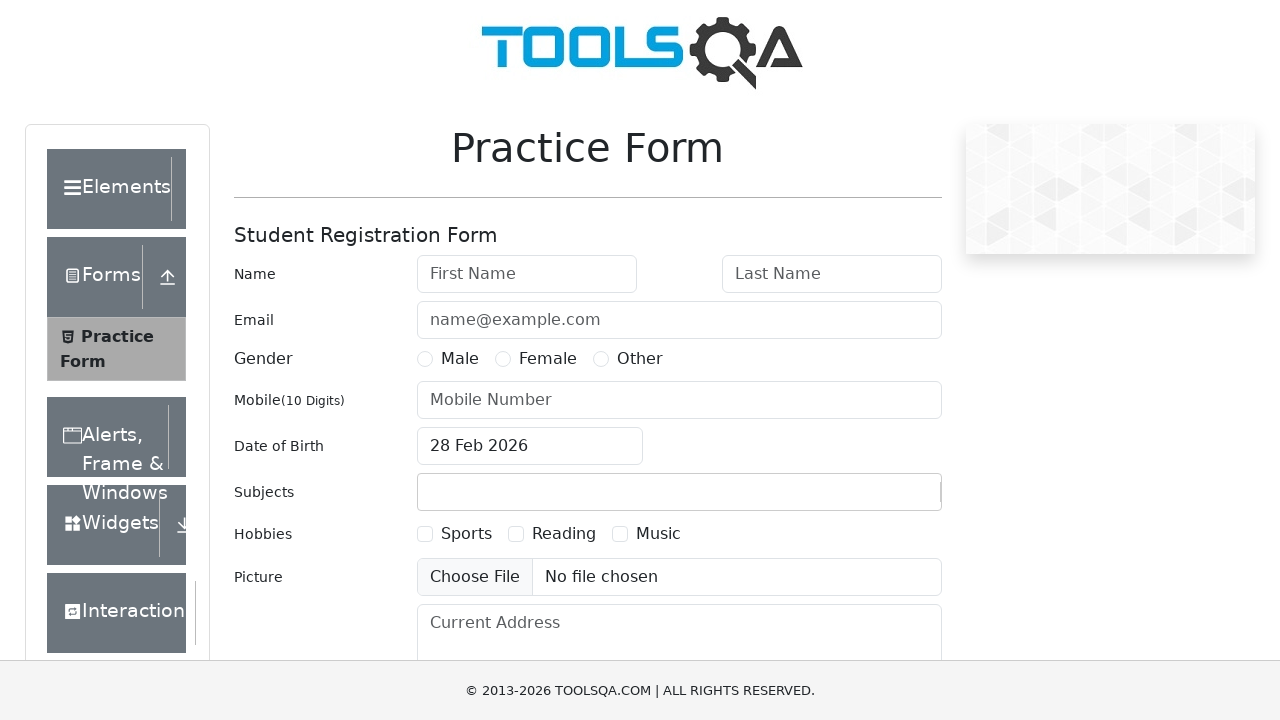

Checked if first name input is editable
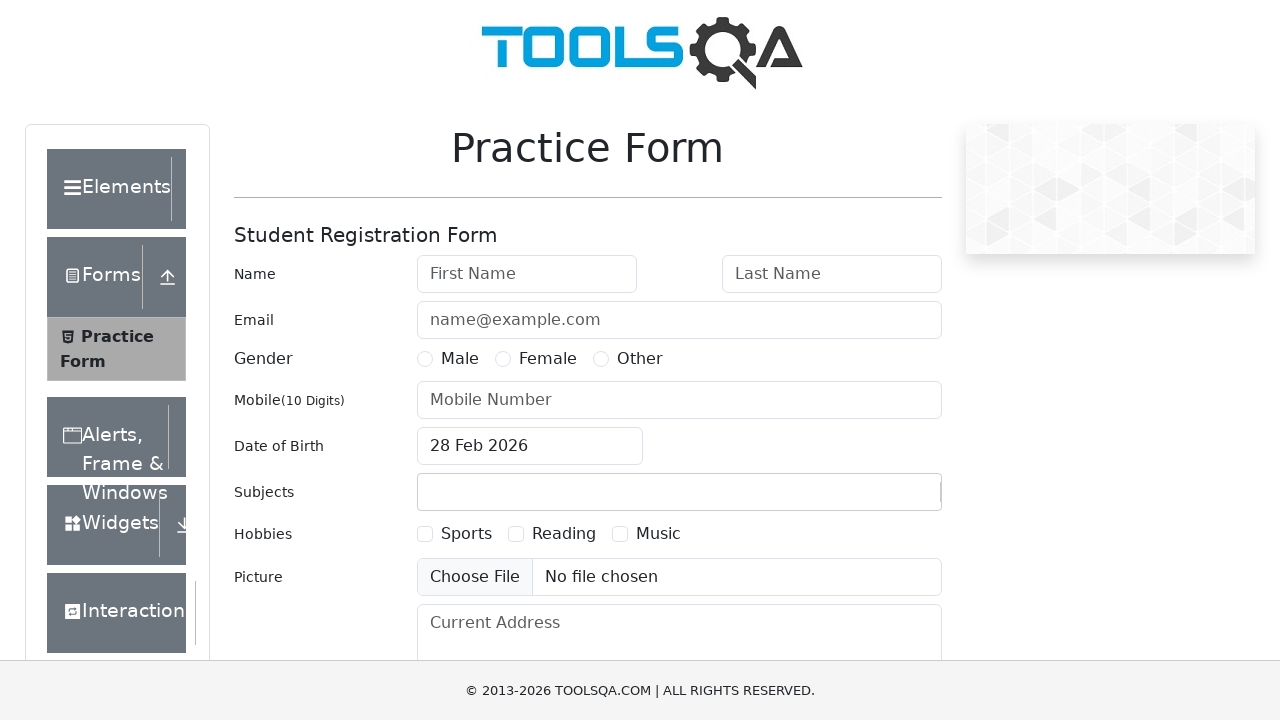

Checked if sports checkbox is checked
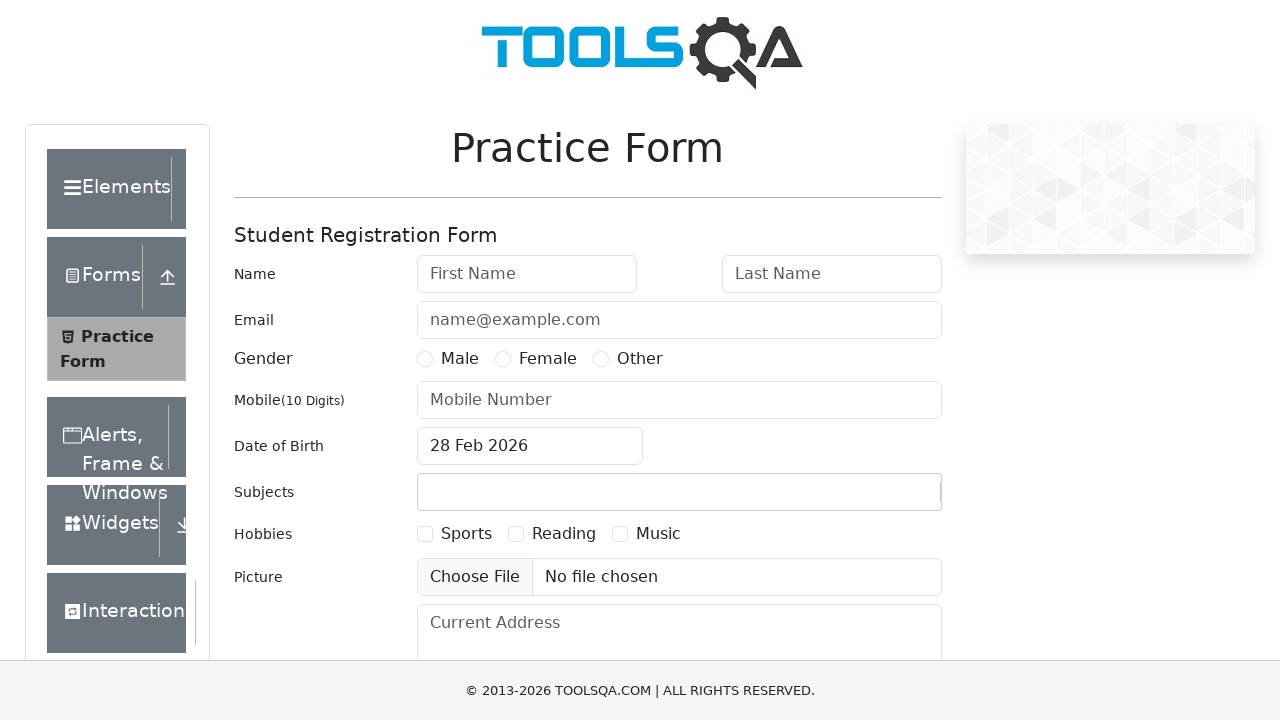

Checked if sports checkbox is visible
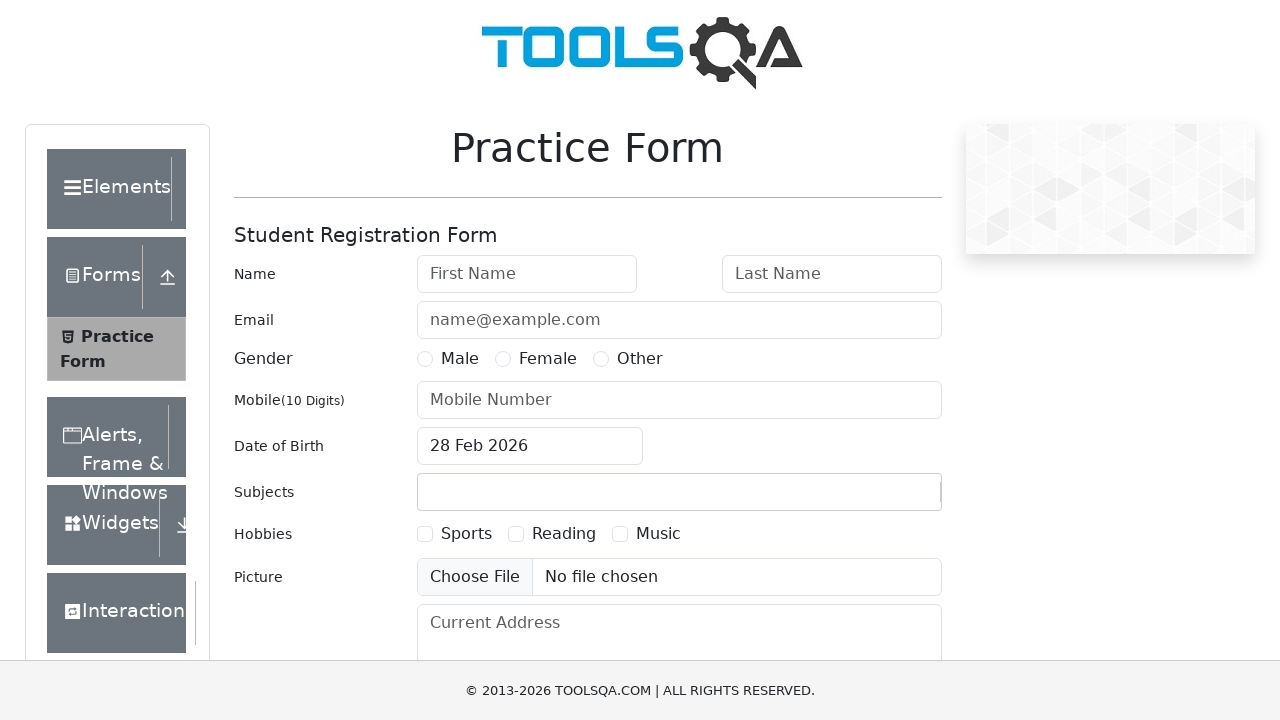

Checked if submit button is hidden
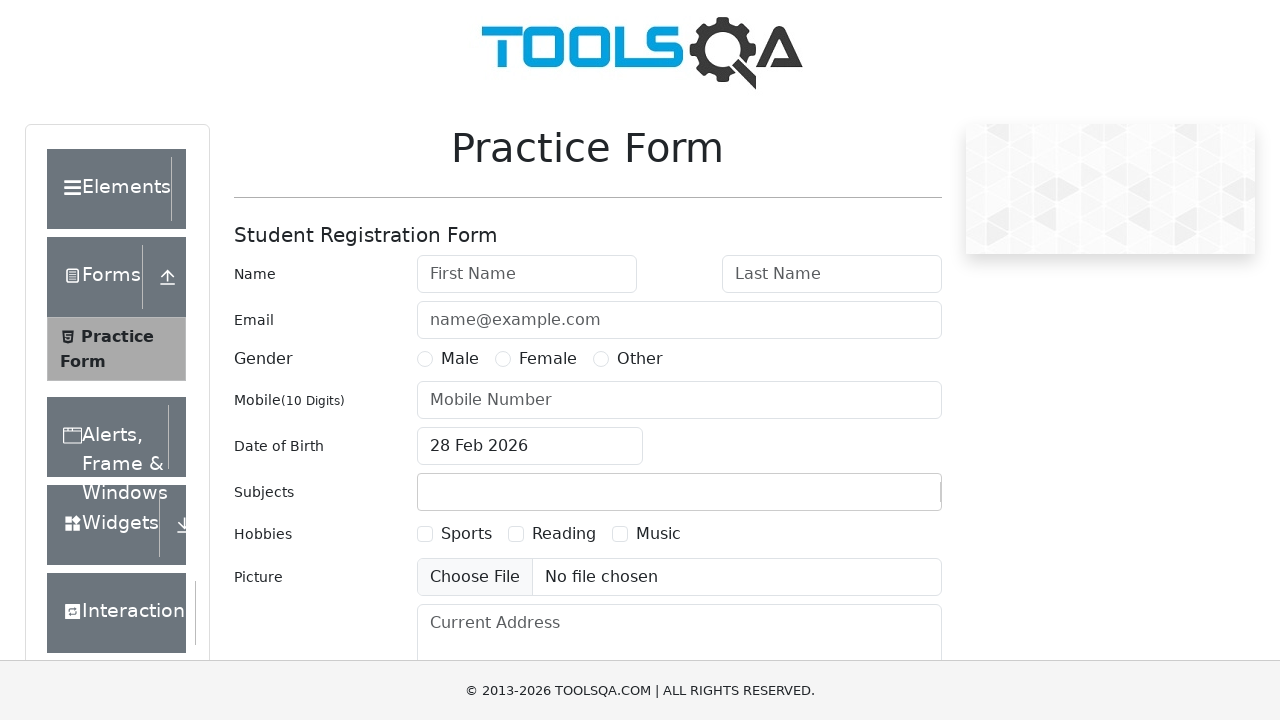

Checked if submit button is visible
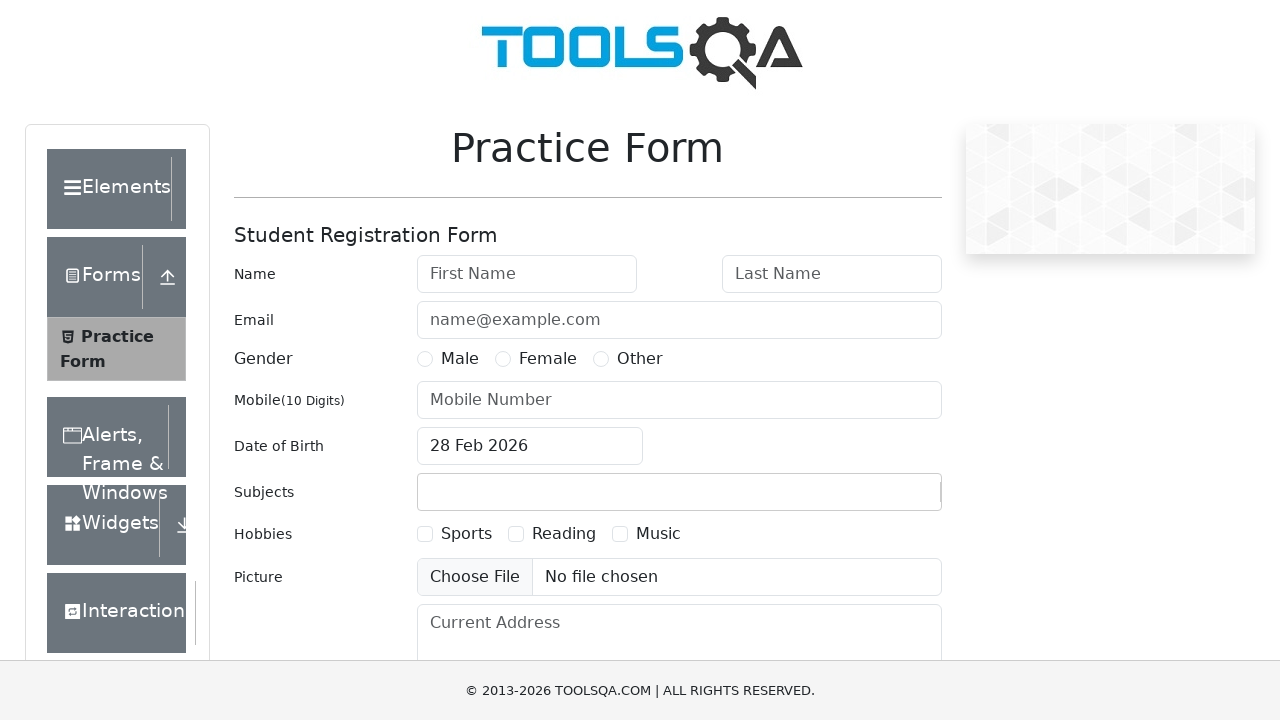

Waited for form to be fully loaded by ensuring first name input is present
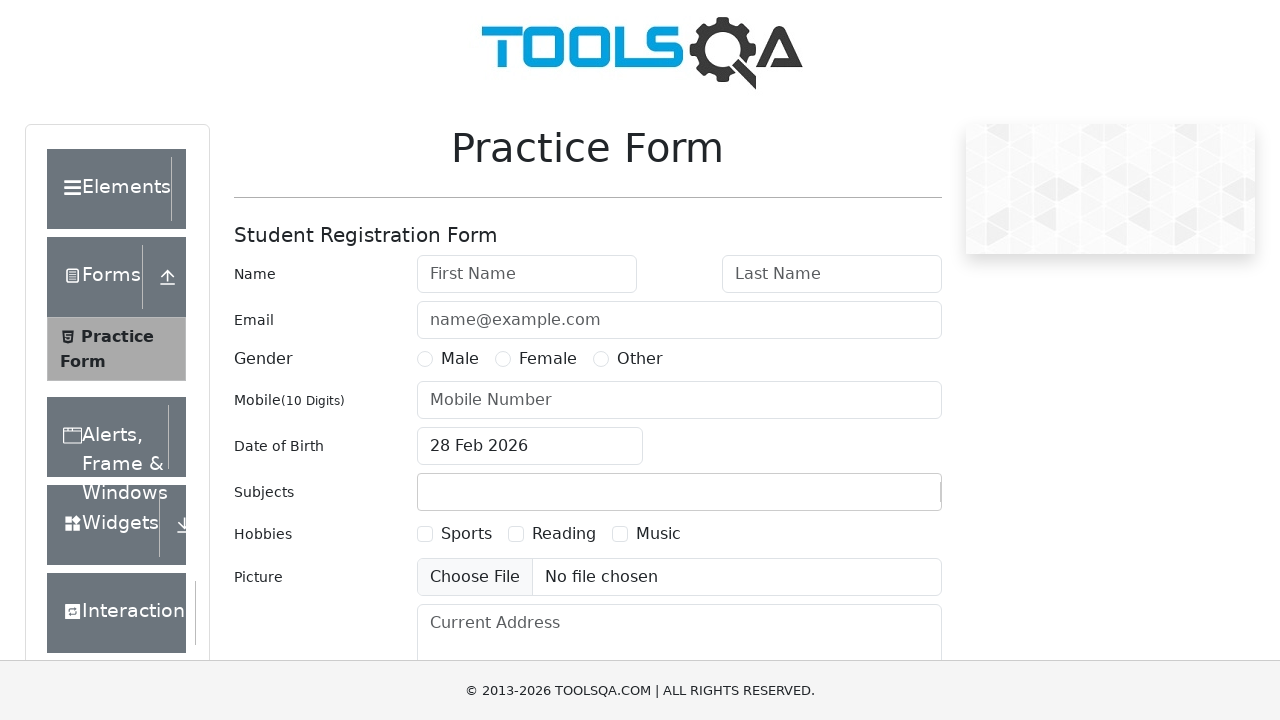

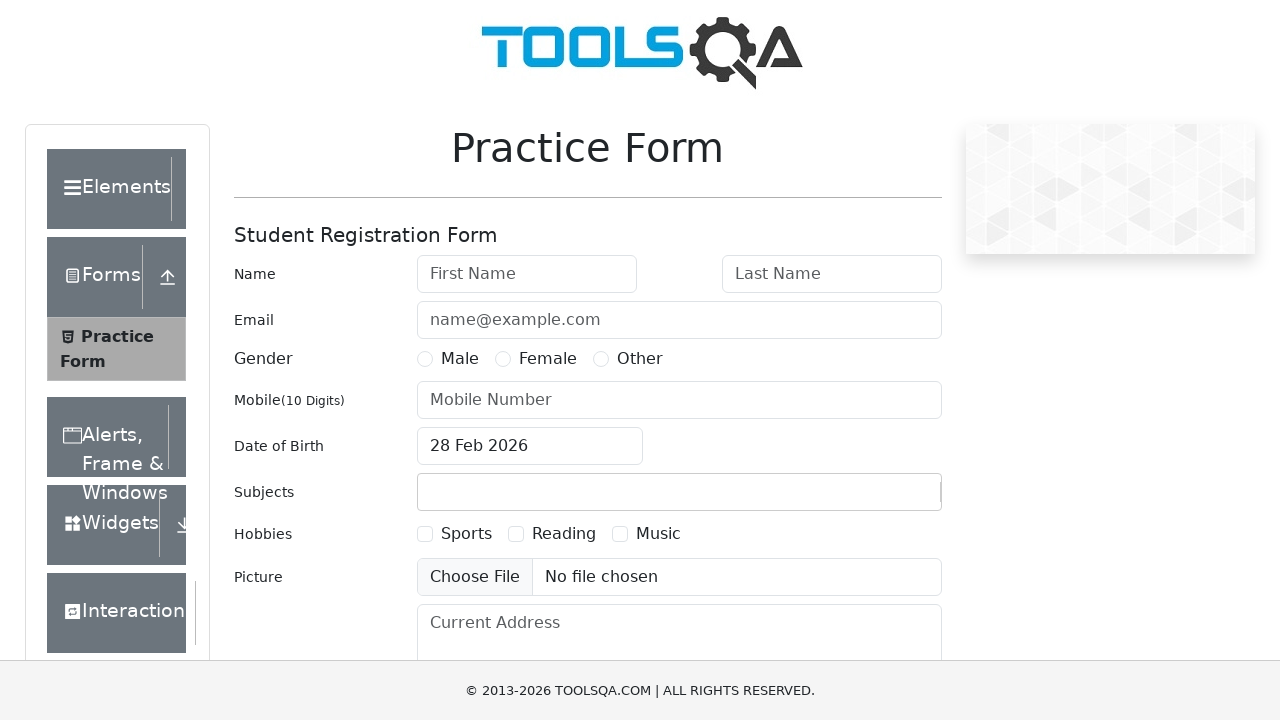